Tests login attempt with locked out user account, verifying error message is displayed

Starting URL: https://www.saucedemo.com/

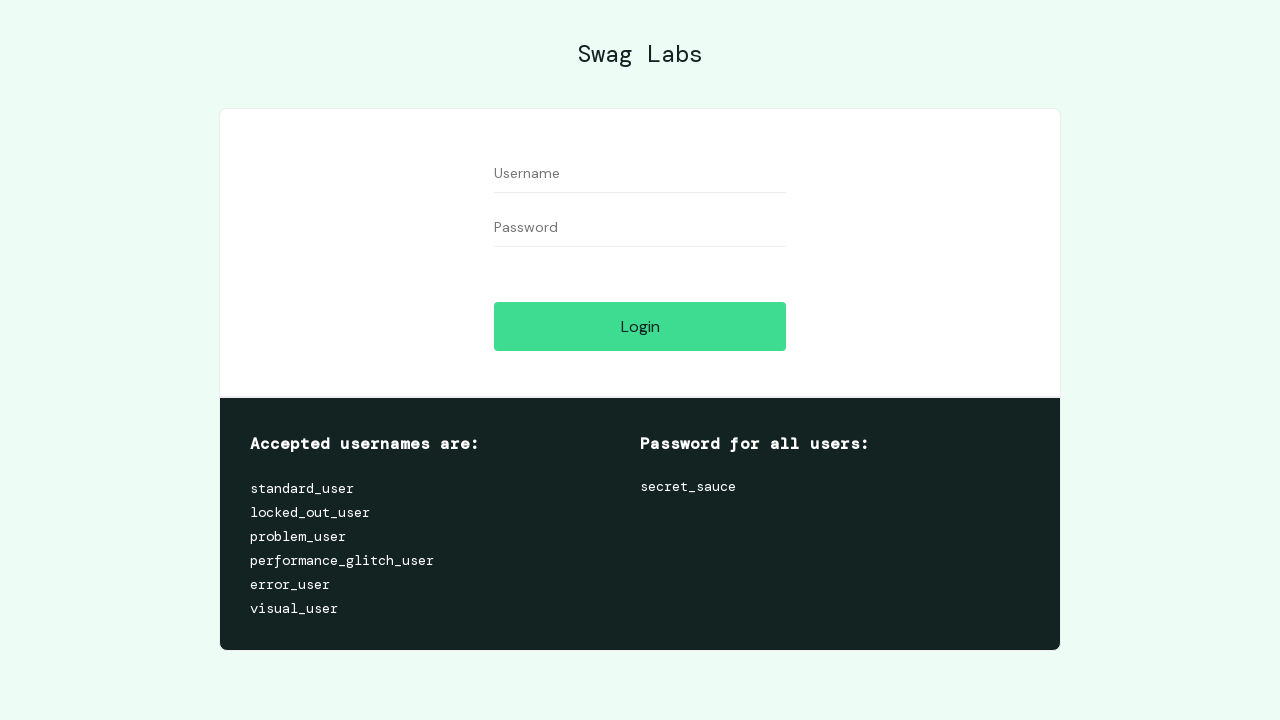

Filled username field with 'locked_out_user' on #user-name
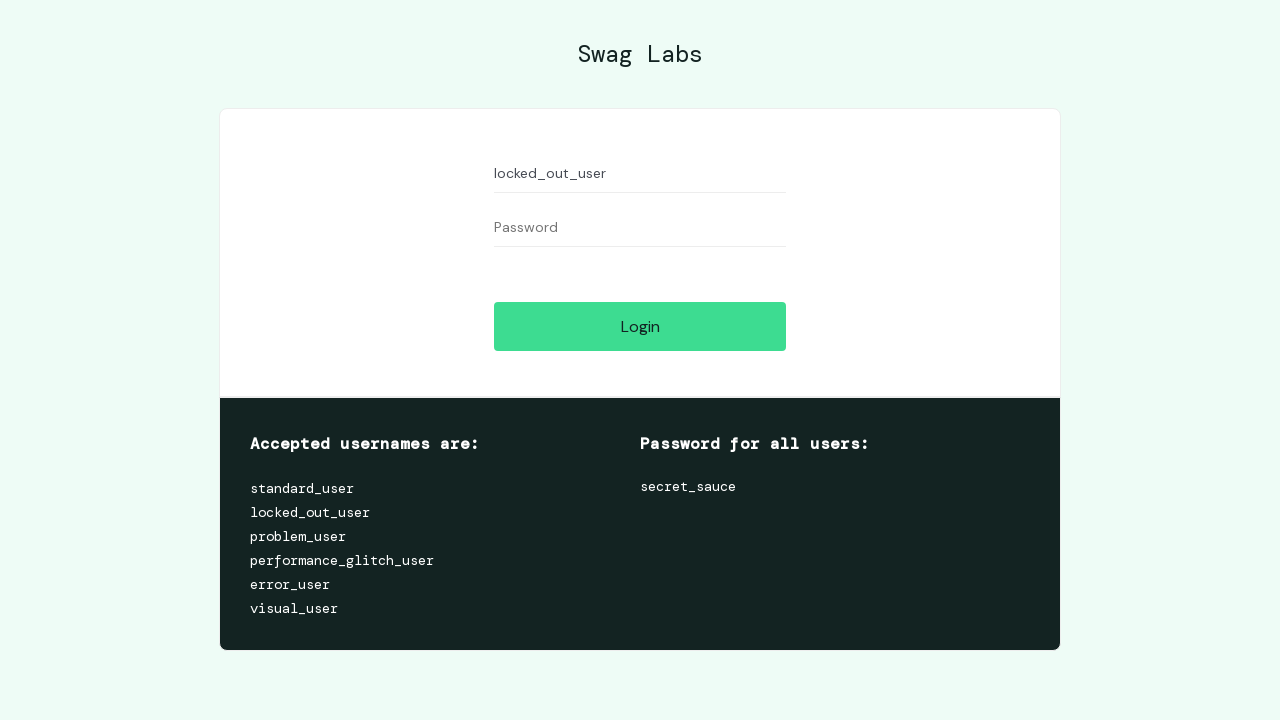

Filled password field with 'secret_sauce' on #password
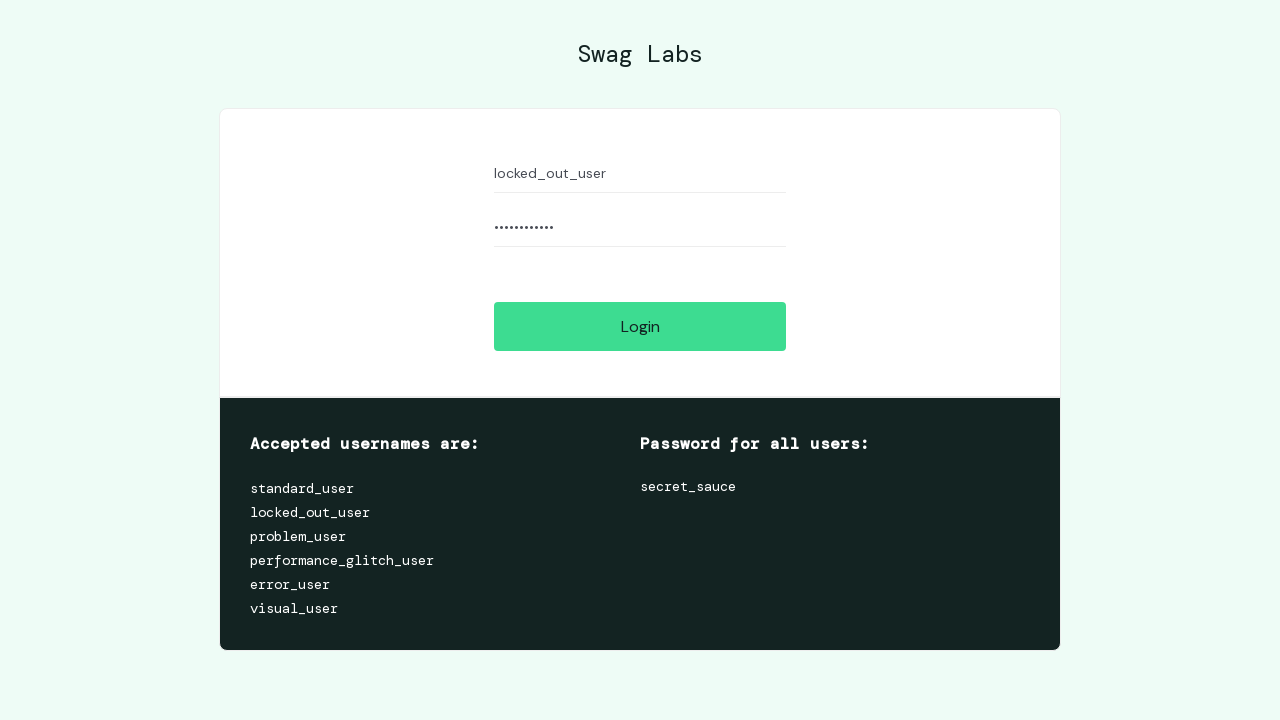

Clicked login button at (640, 326) on #login-button
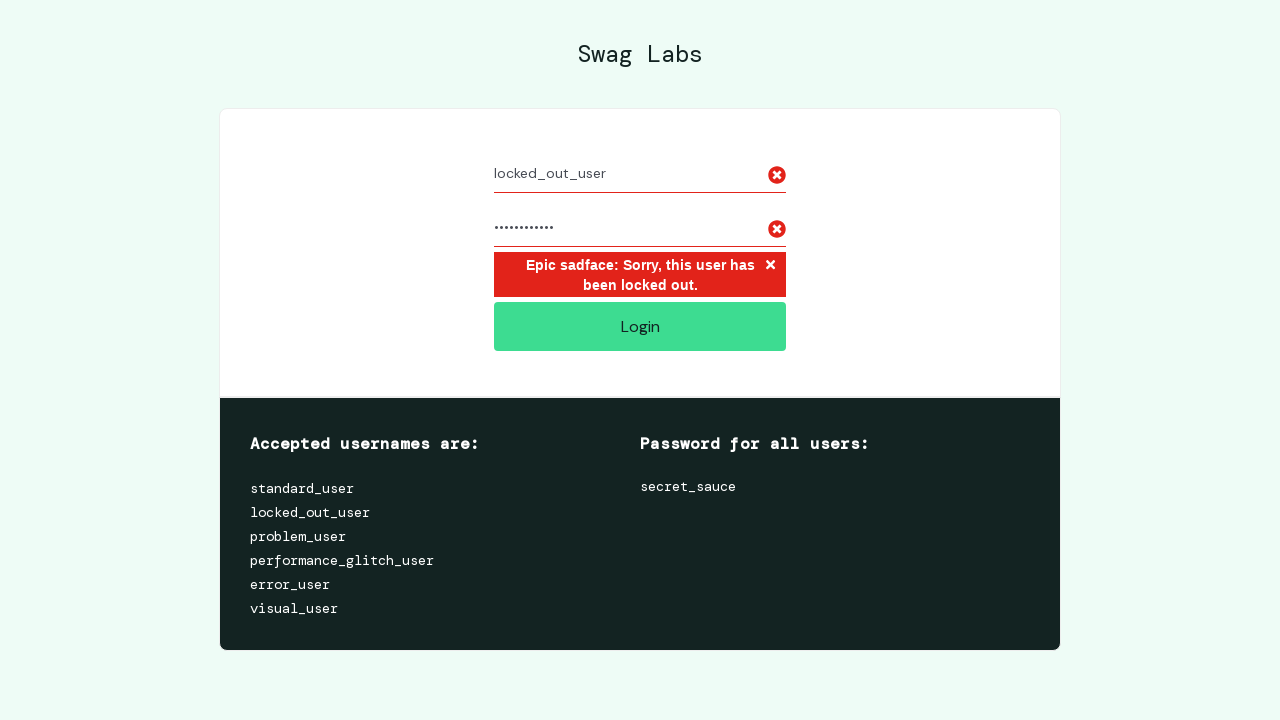

Error message appeared indicating account is locked out
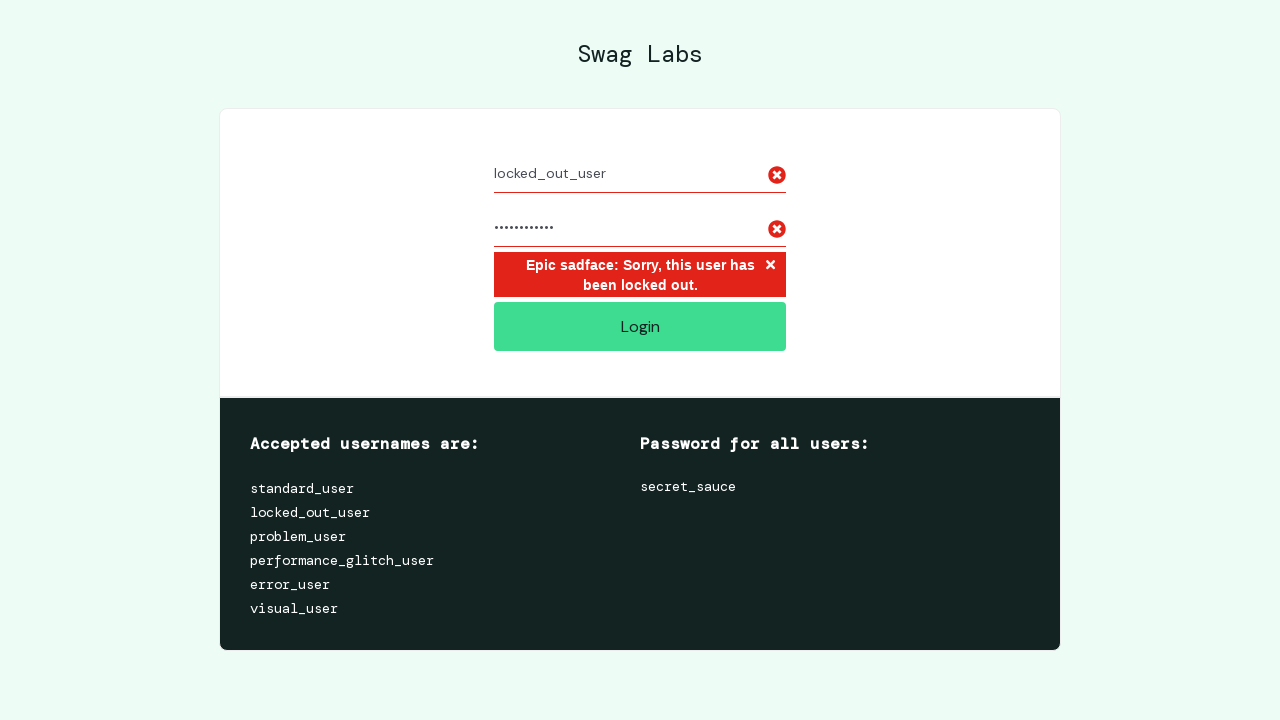

Retrieved error message text: 'Epic sadface: Sorry, this user has been locked out.'
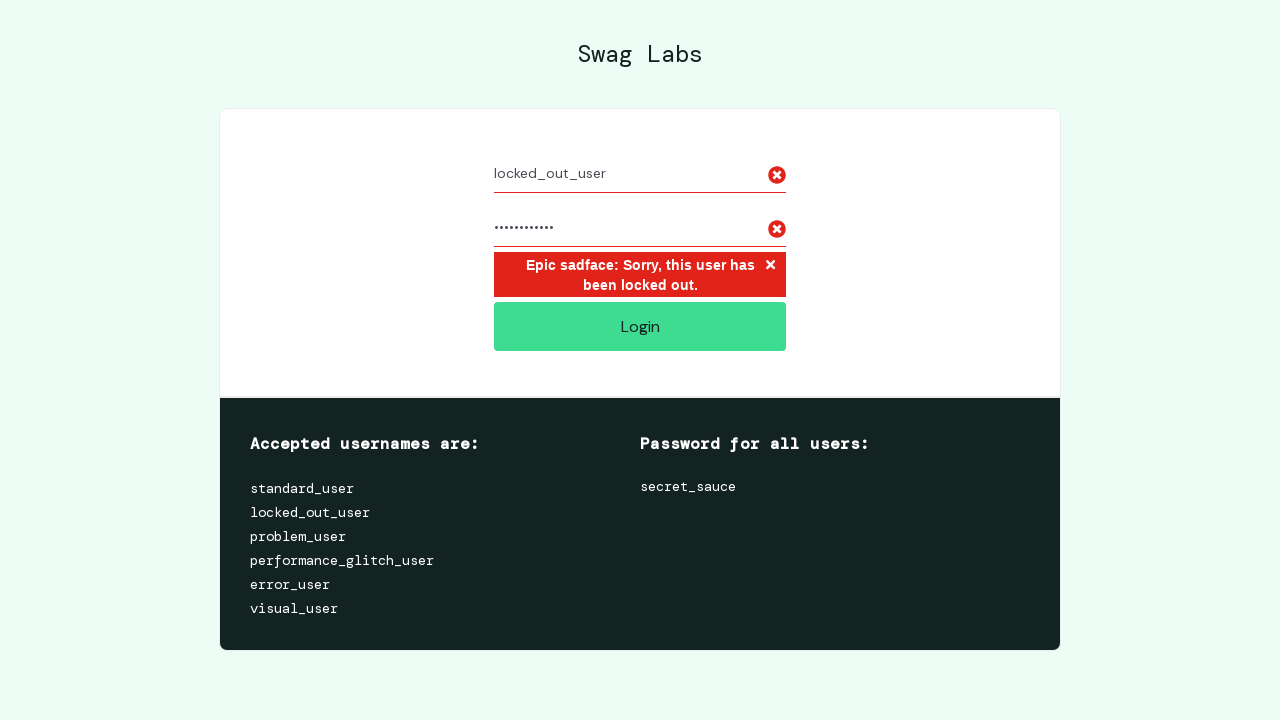

Verified error message contains 'locked out' text
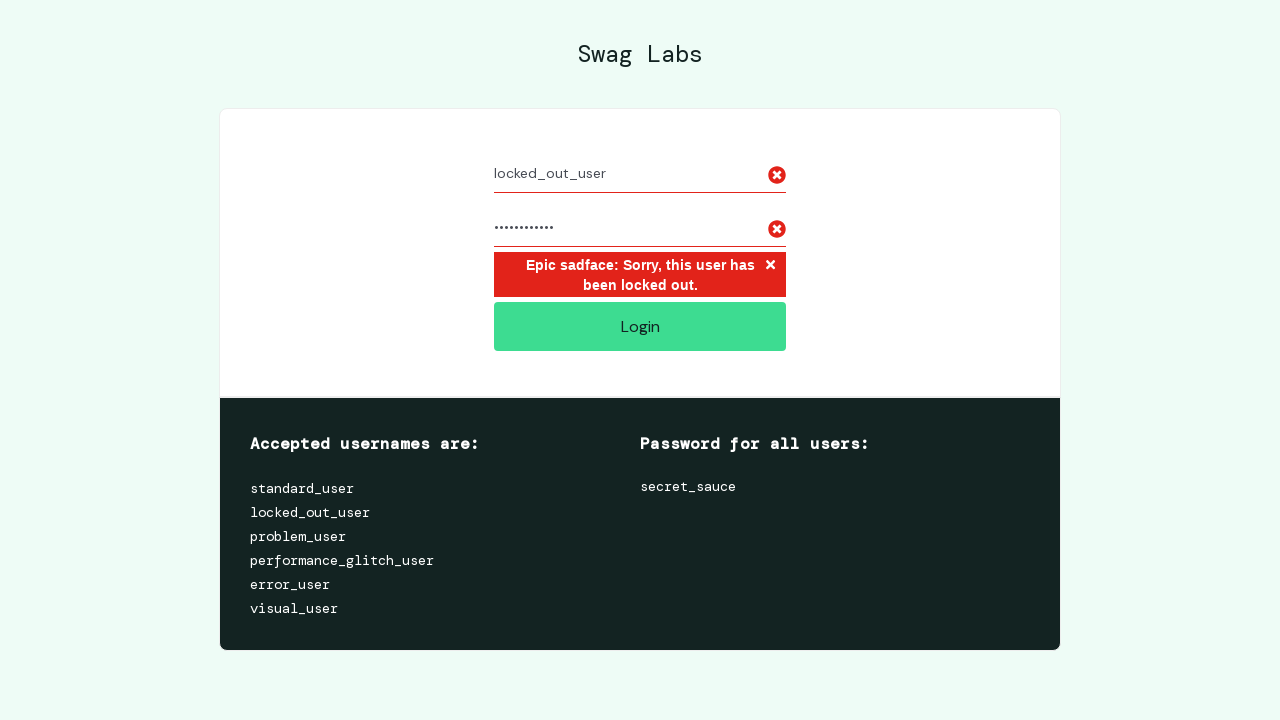

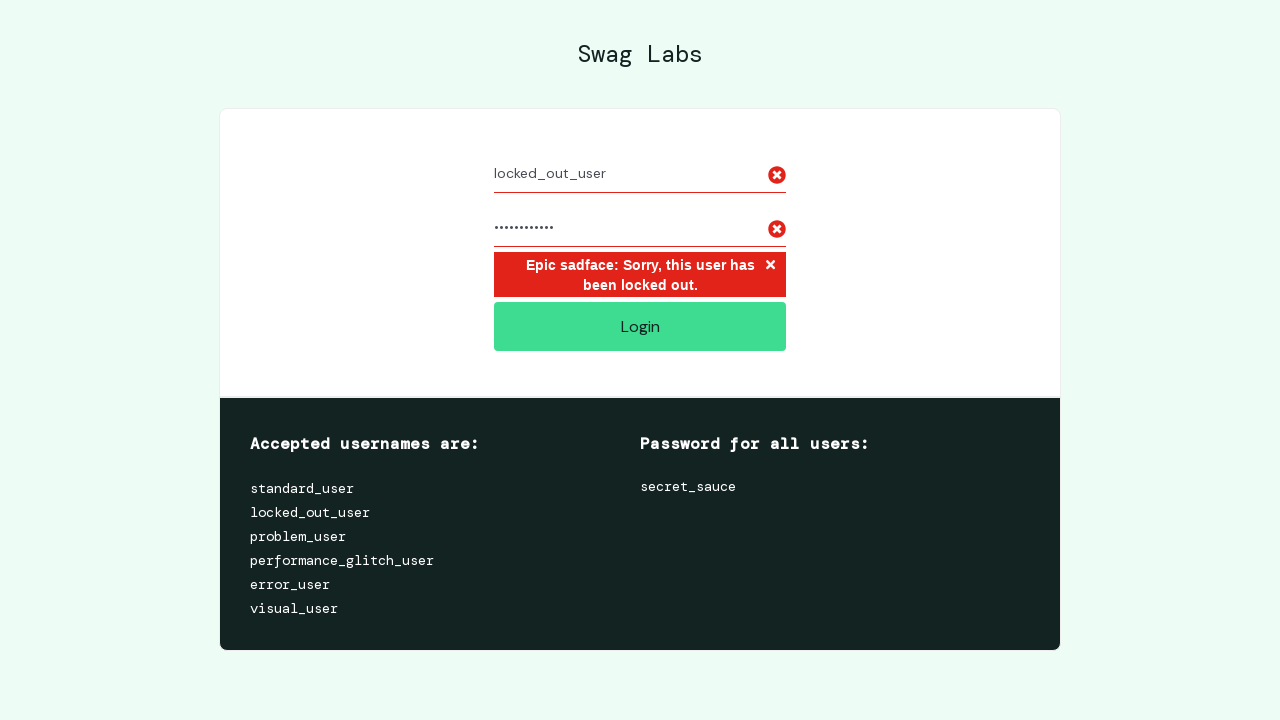